Tests dynamic loading with implicit wait by clicking a button and verifying dynamically loaded content

Starting URL: http://the-internet.herokuapp.com/dynamic_loading/2

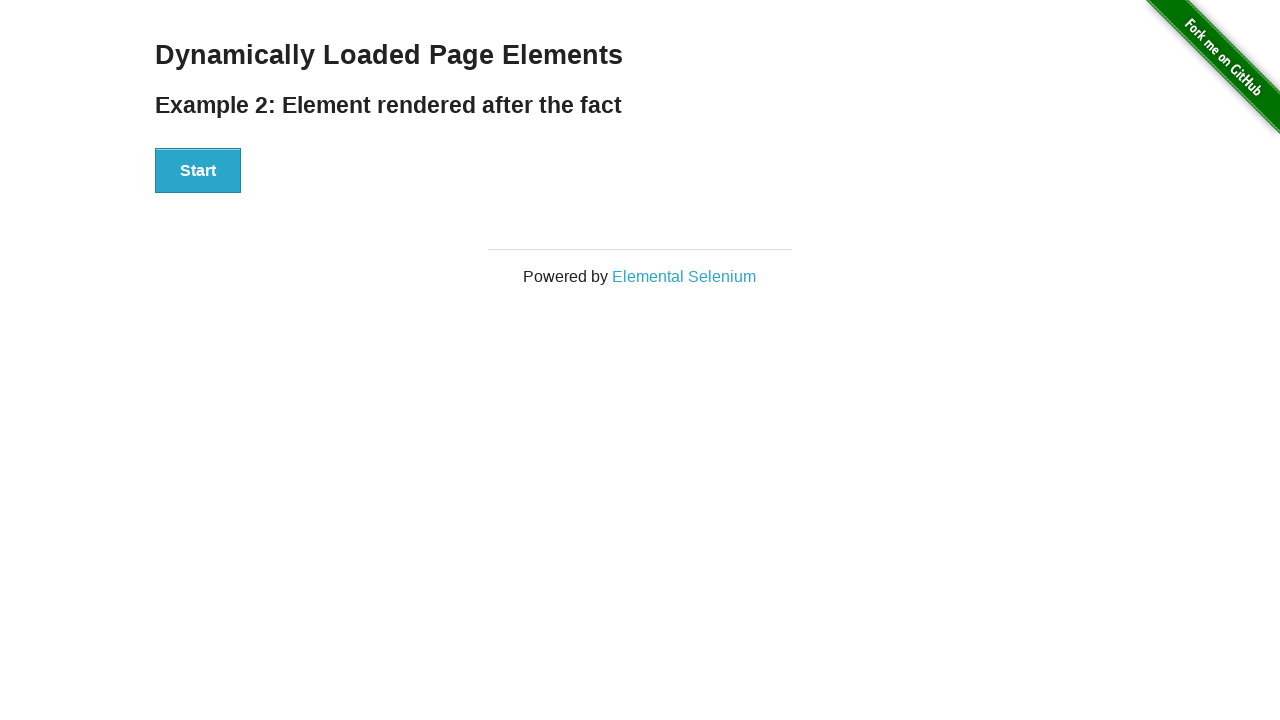

Clicked start button to trigger dynamic loading at (198, 171) on #start > button
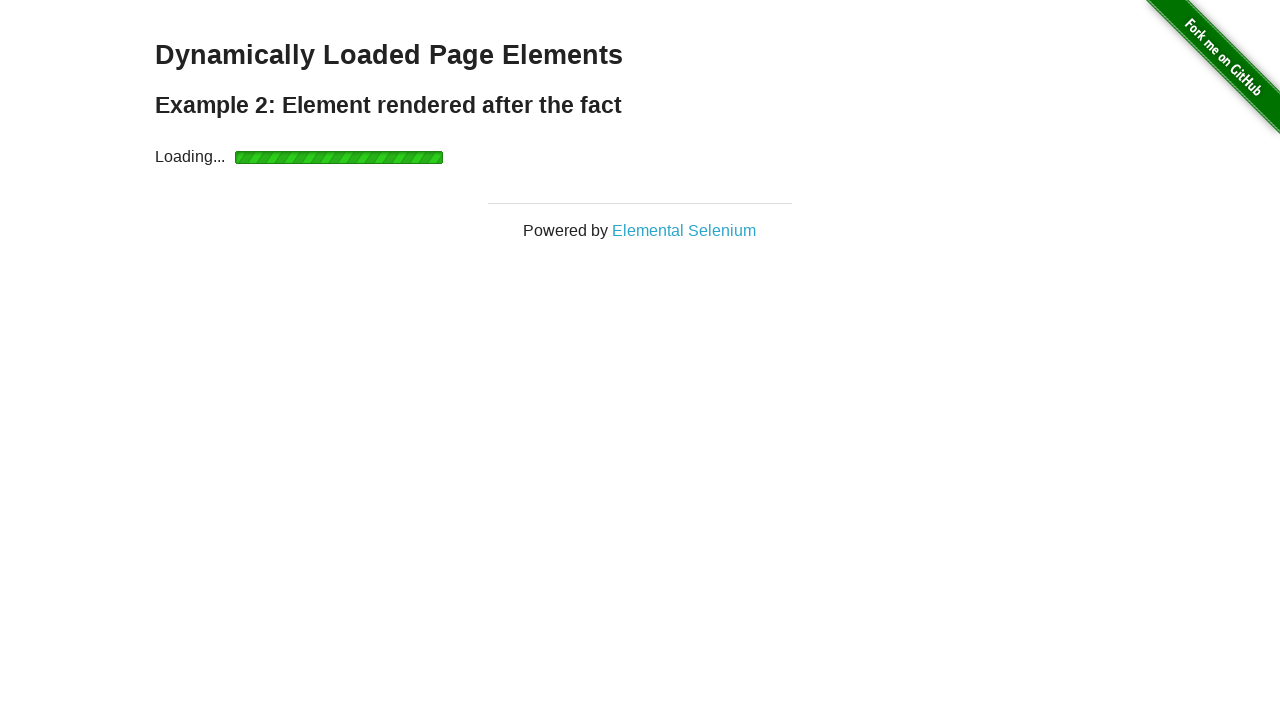

Dynamically loaded content appeared
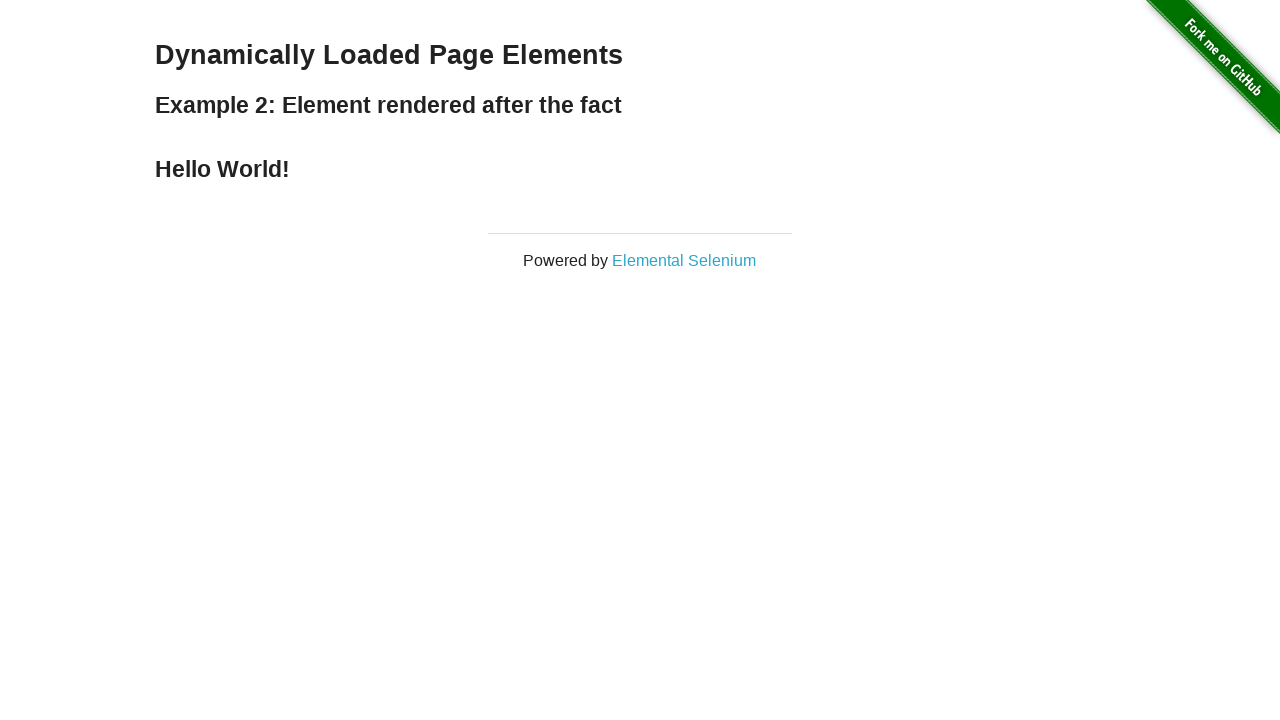

Verified dynamically loaded text content is 'Hello World!'
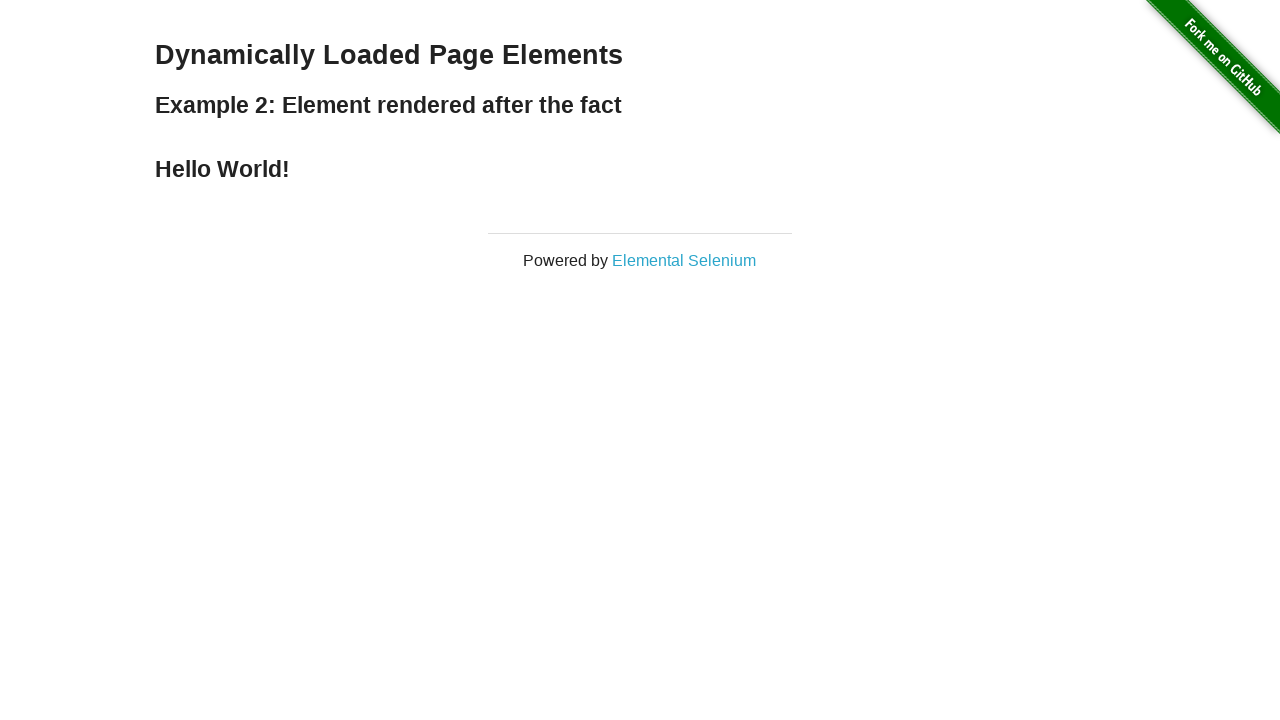

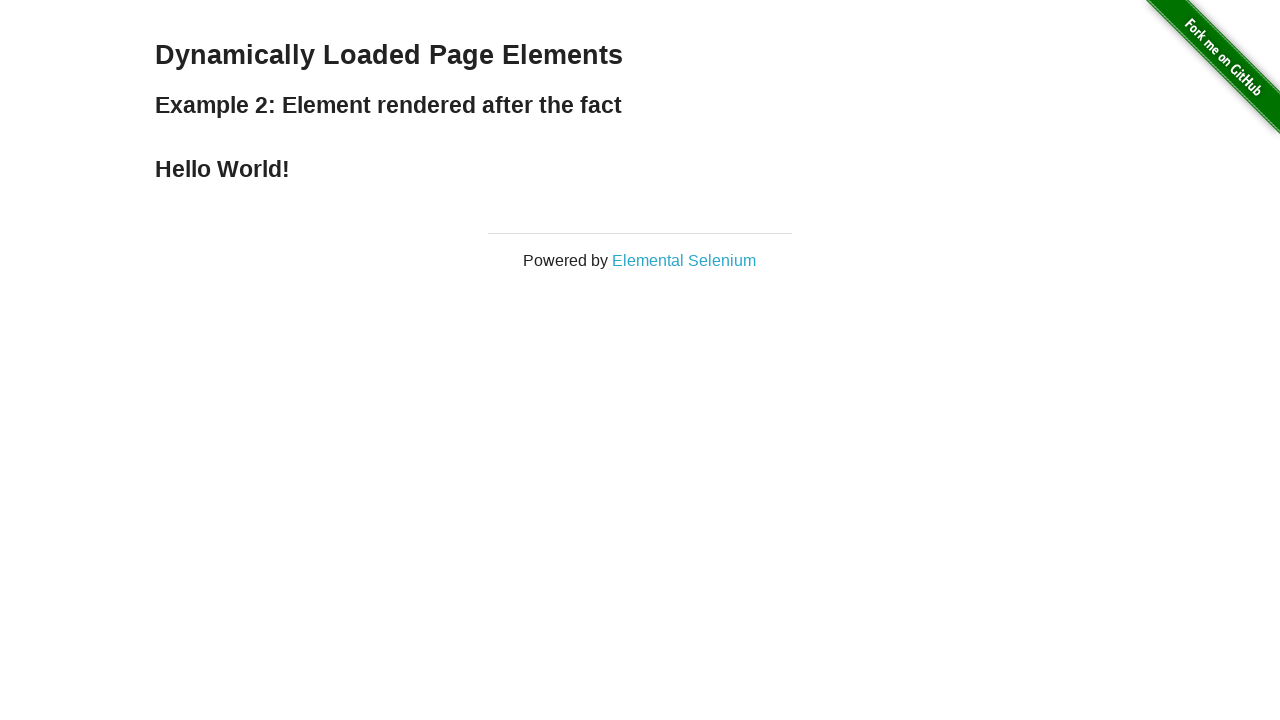